Navigates to Python.org homepage and verifies that upcoming events section is displayed with event times and names

Starting URL: https://www.python.org/

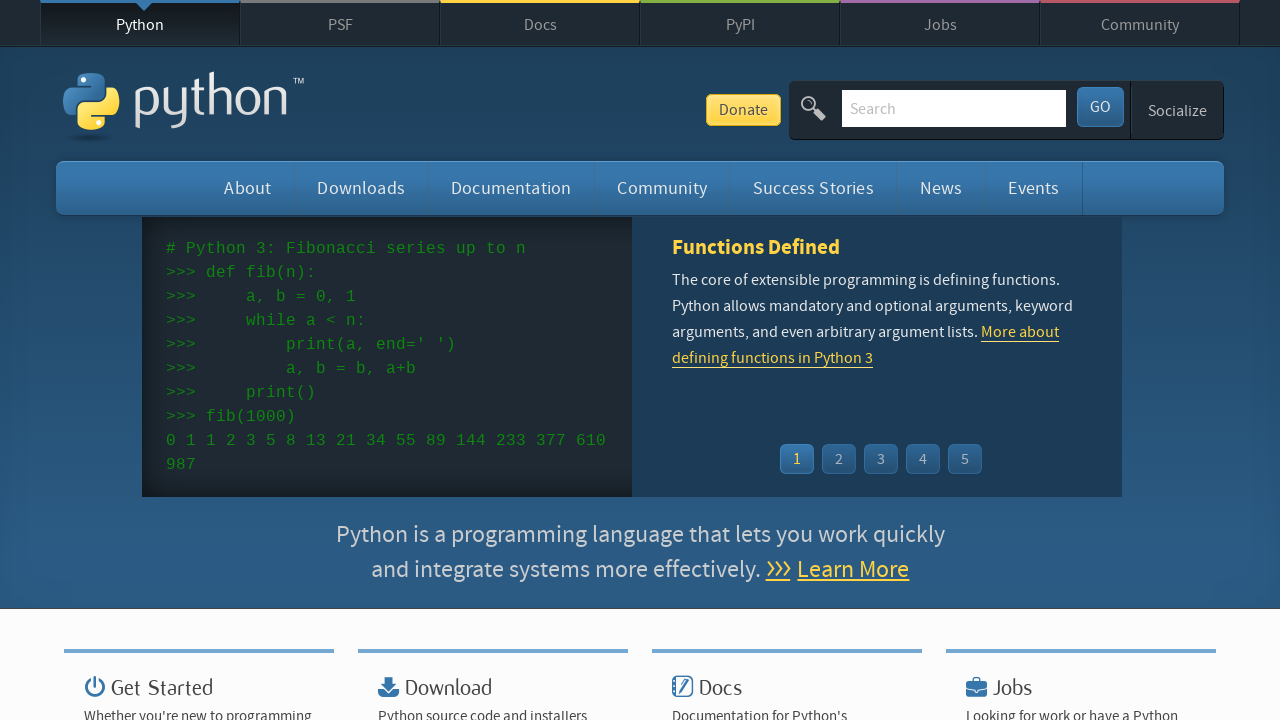

Navigated to Python.org homepage
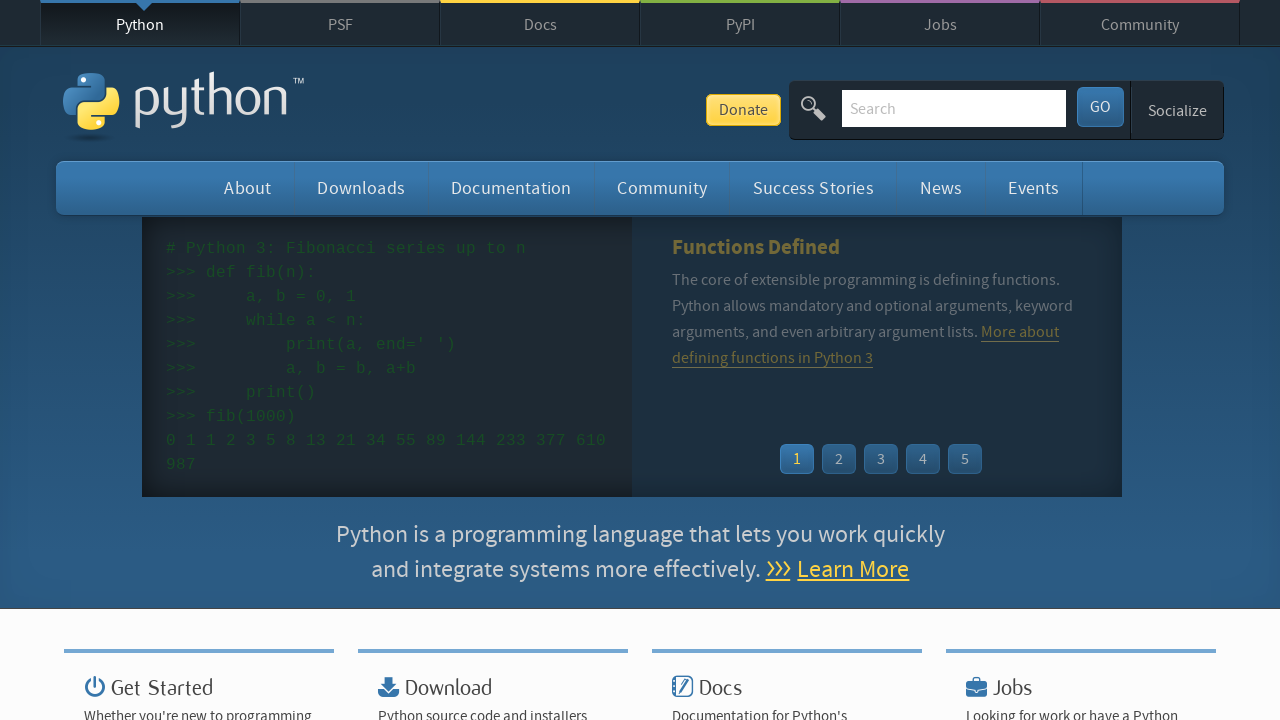

Upcoming events section loaded with event times
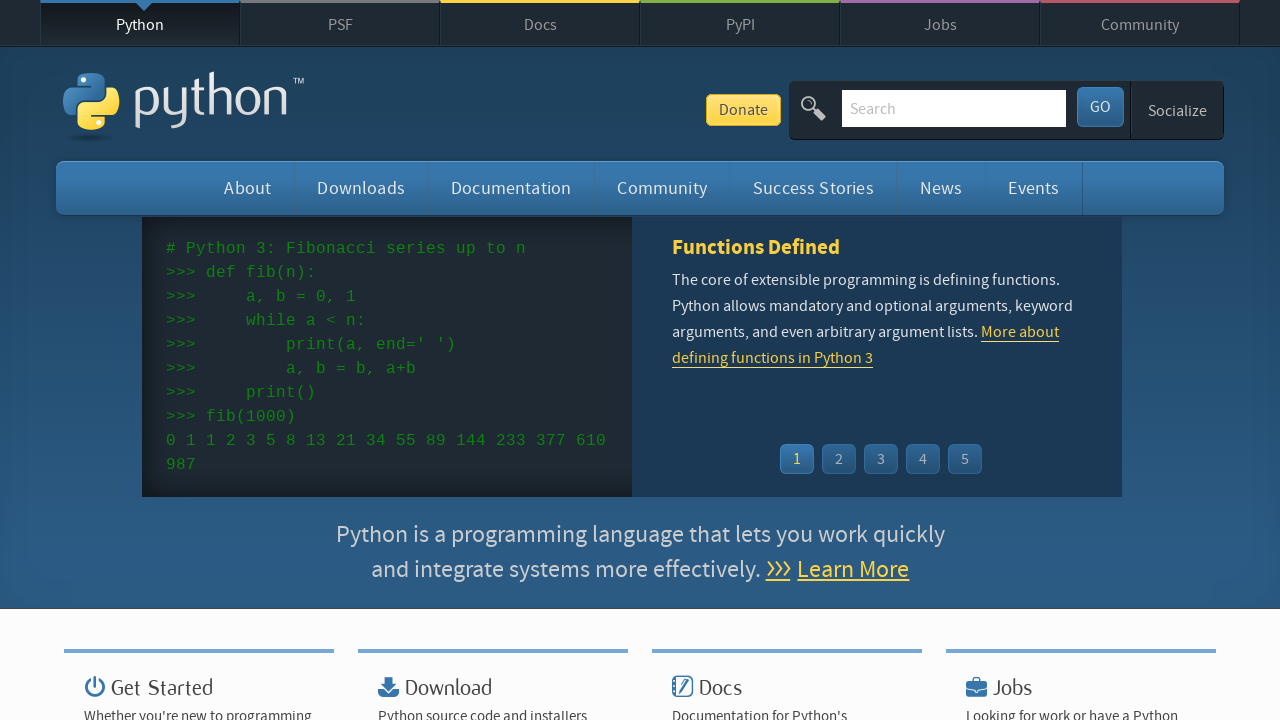

Verified 5 event times are present
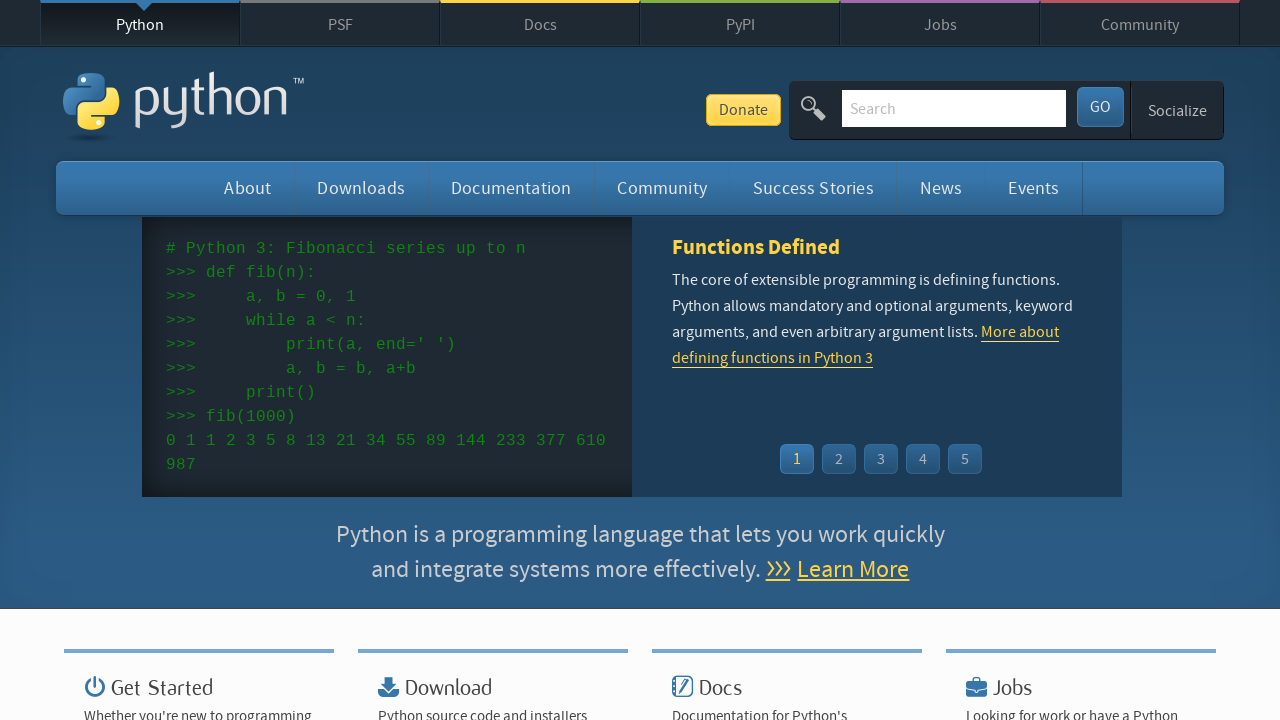

Verified 5 event names are present
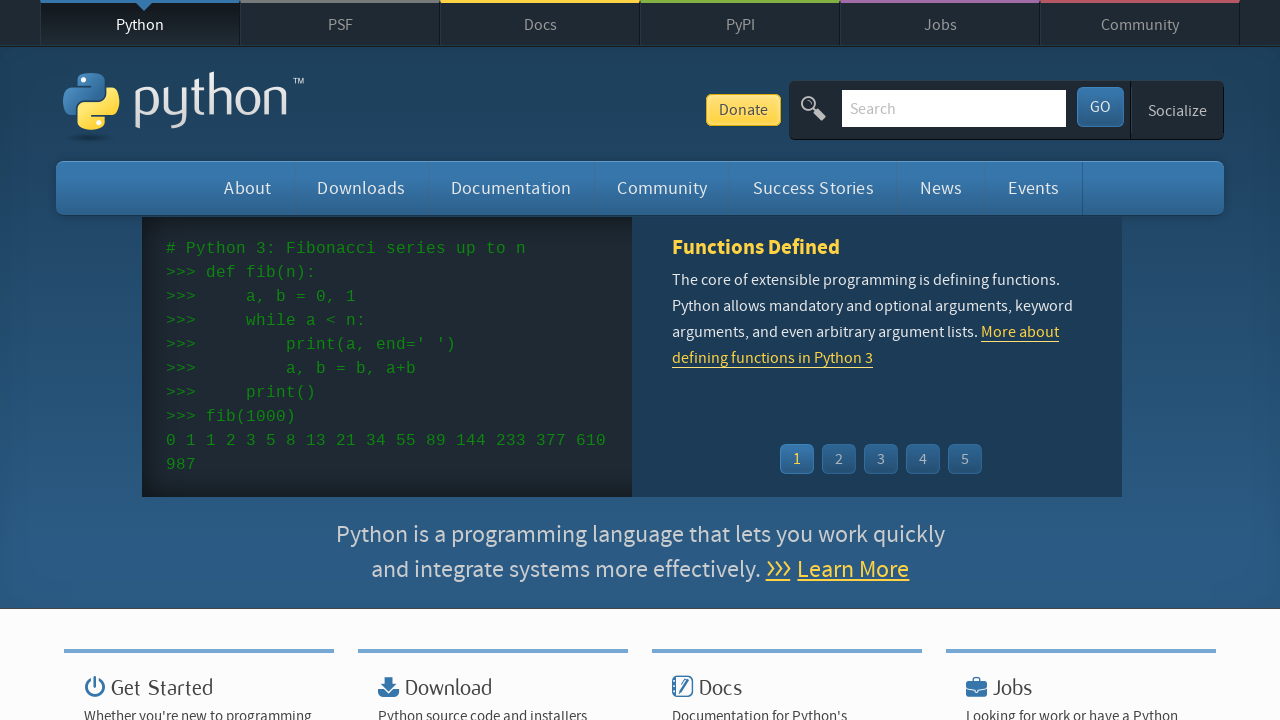

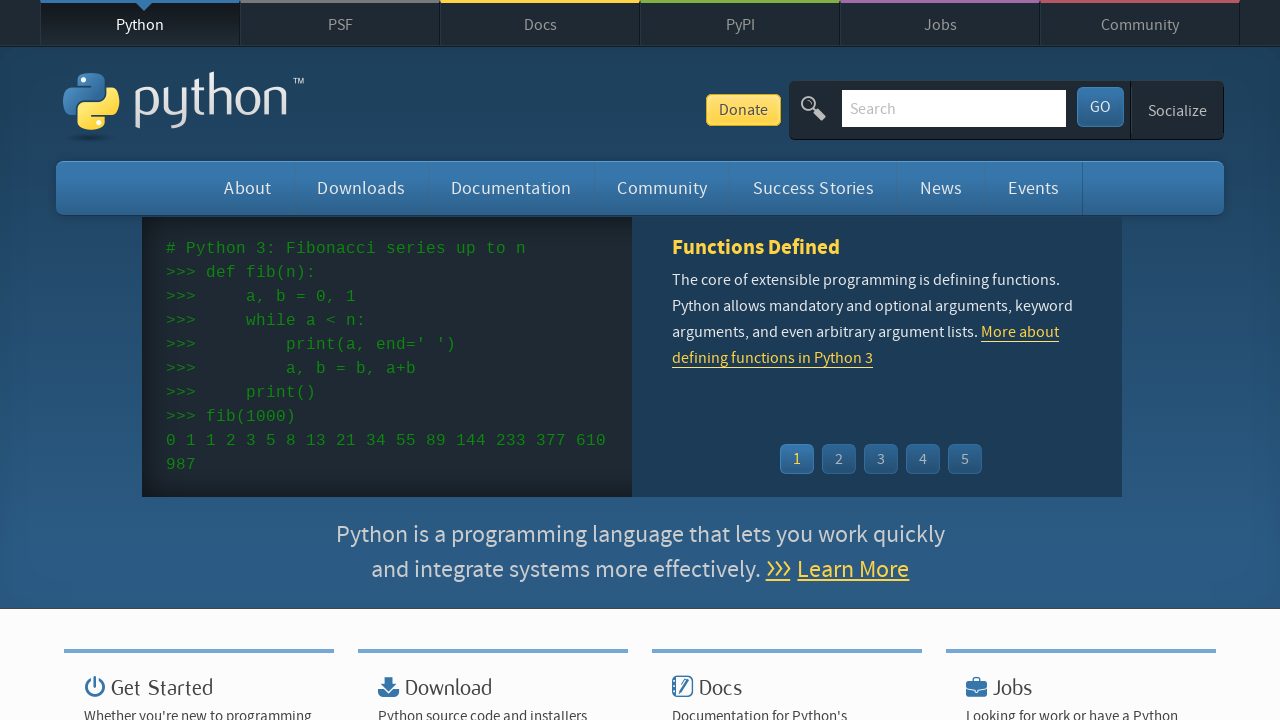